Tests new window handling by clicking a link that opens a new window and switching to it

Starting URL: https://the-internet.herokuapp.com/windows

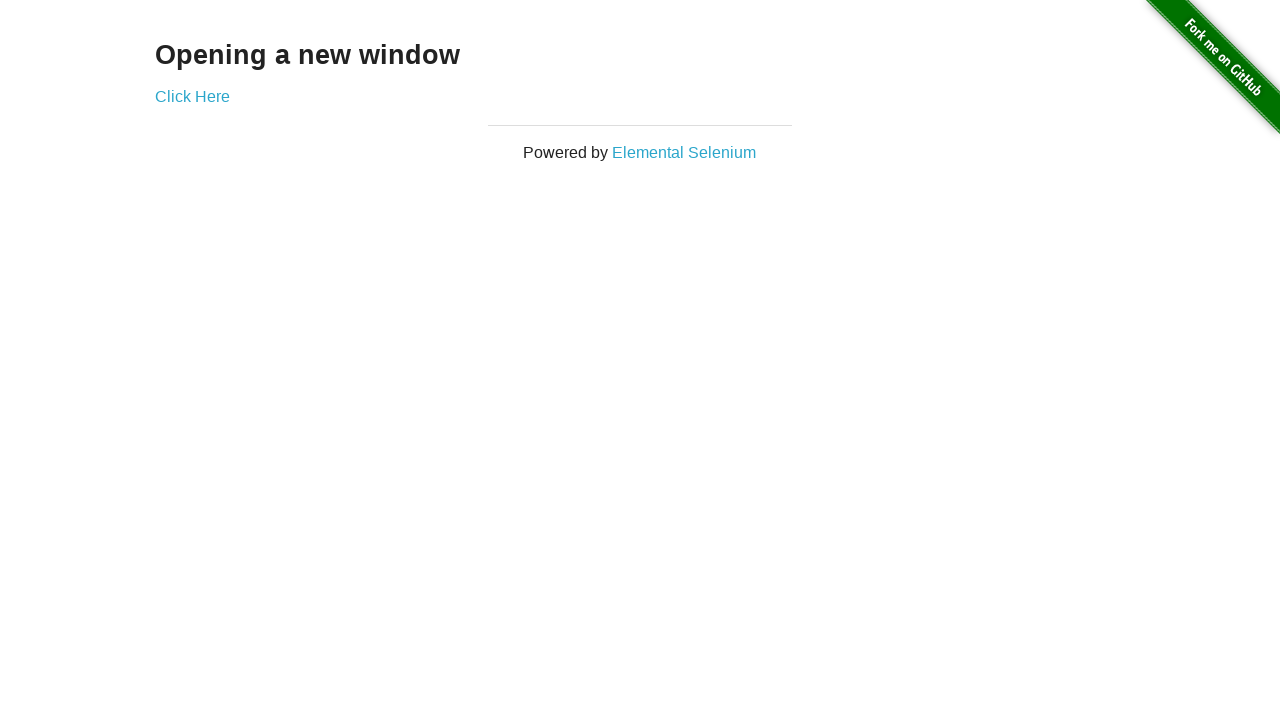

Clicked 'Click Here' link to open new window at (192, 96) on a:has-text('Click Here')
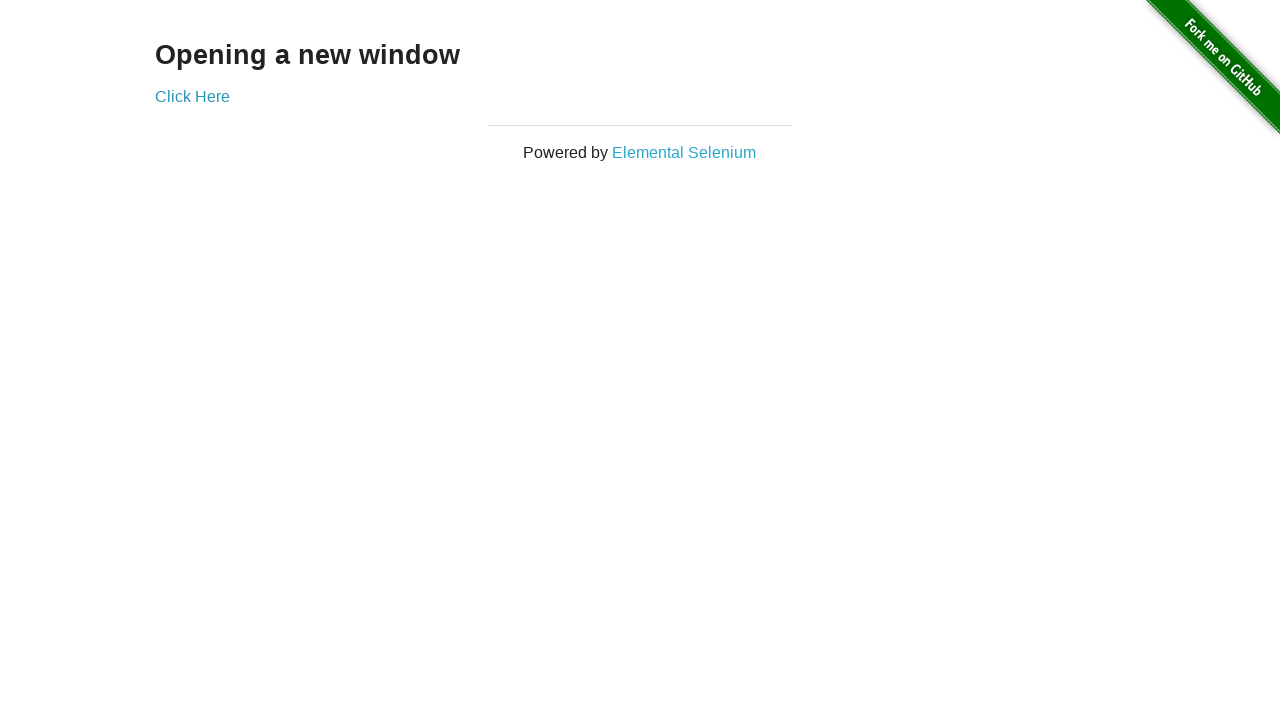

New window opened and captured
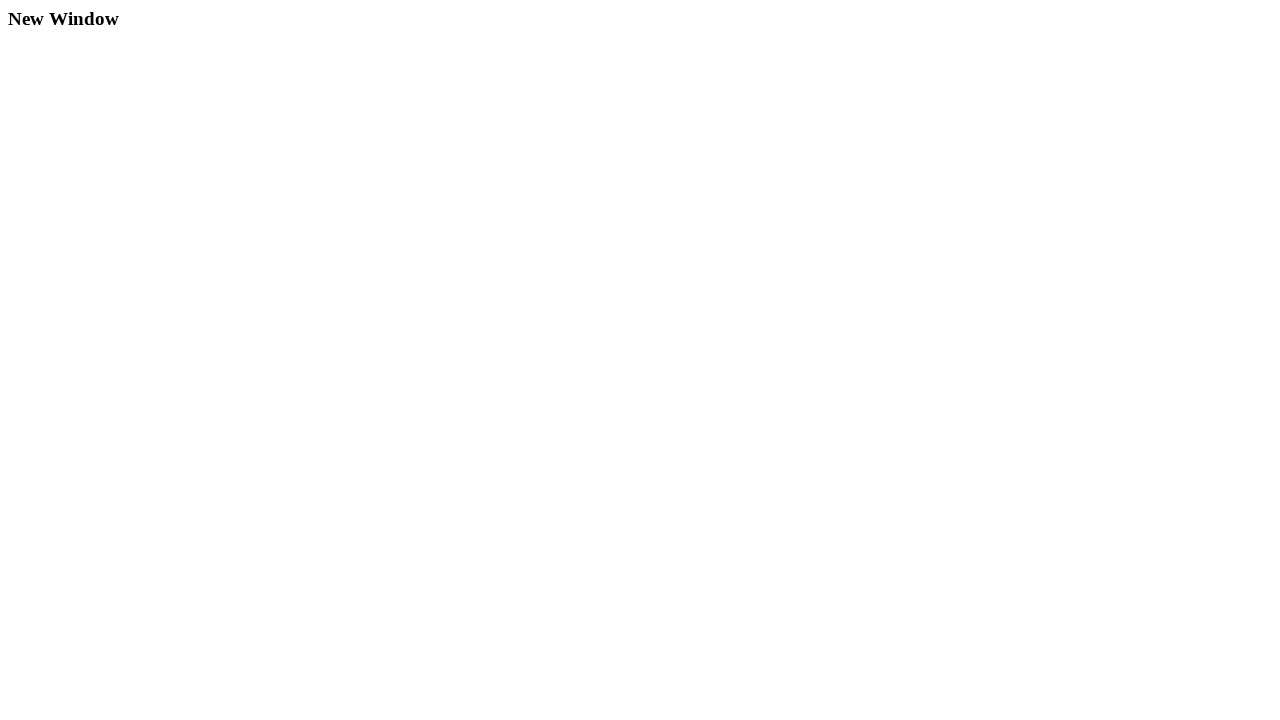

Waited for h3 element to load in new window
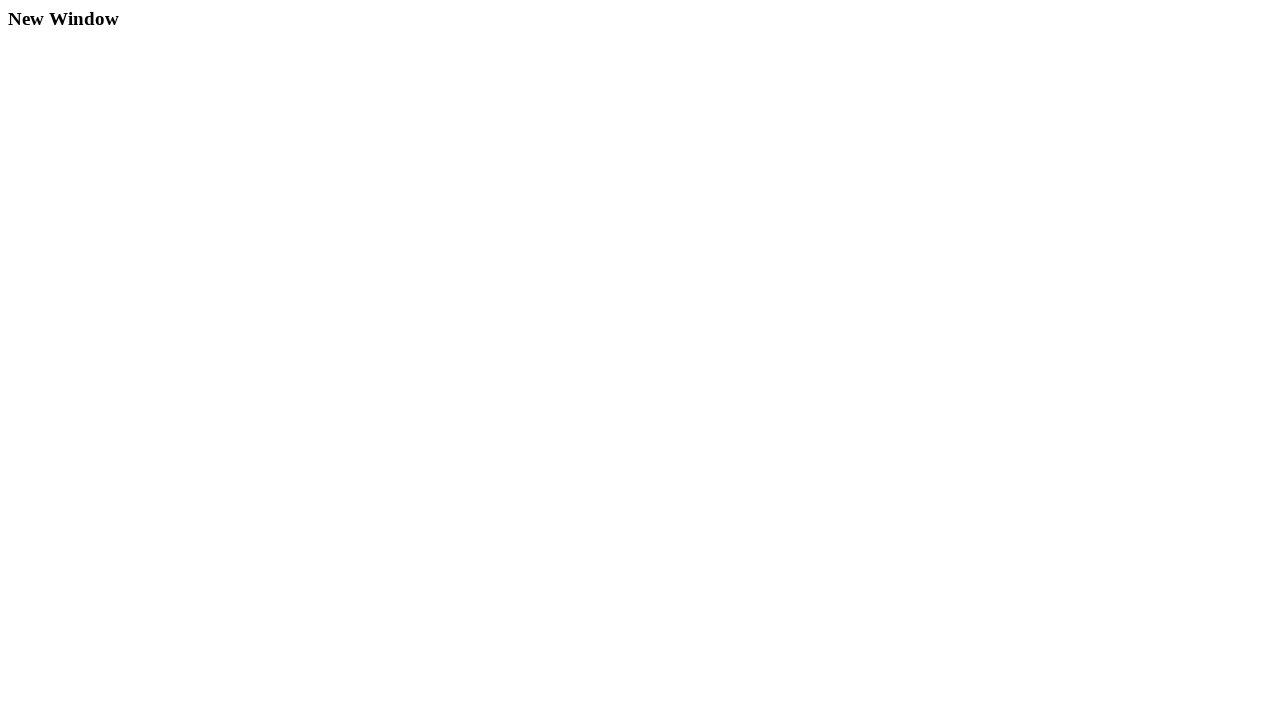

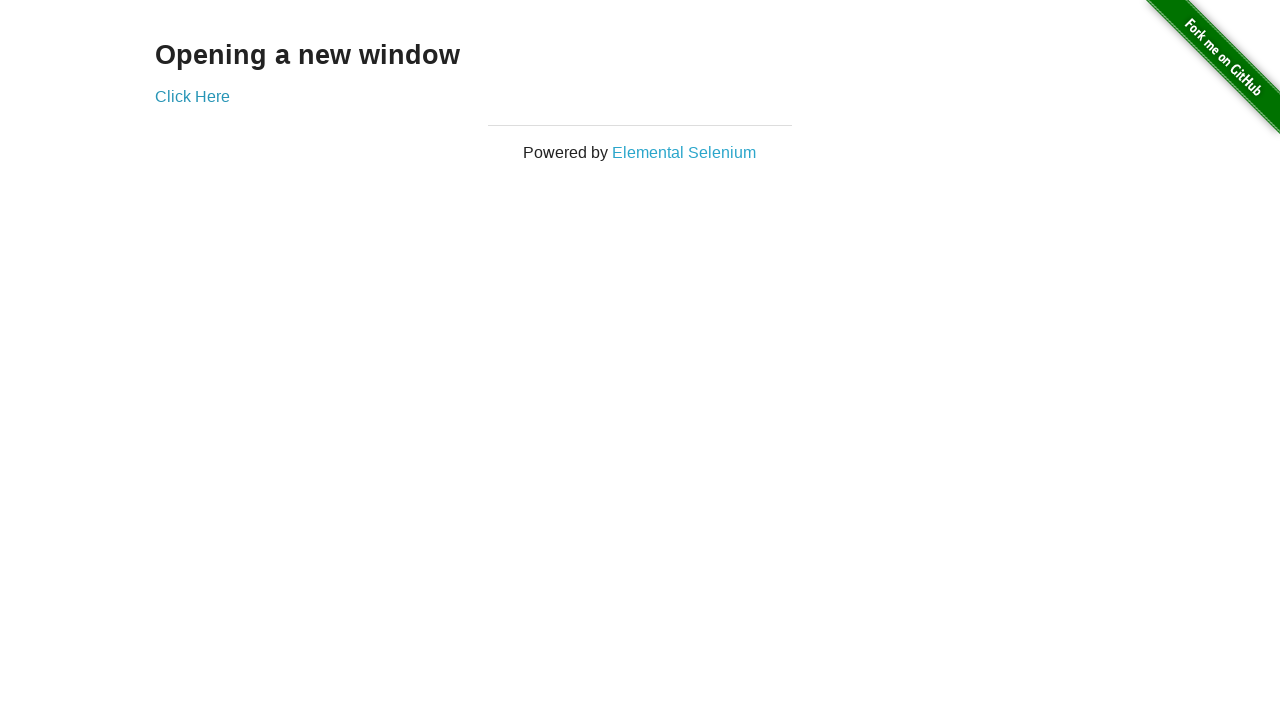